Tests login with problem user account and verifies inventory container is displayed after login

Starting URL: https://www.saucedemo.com/

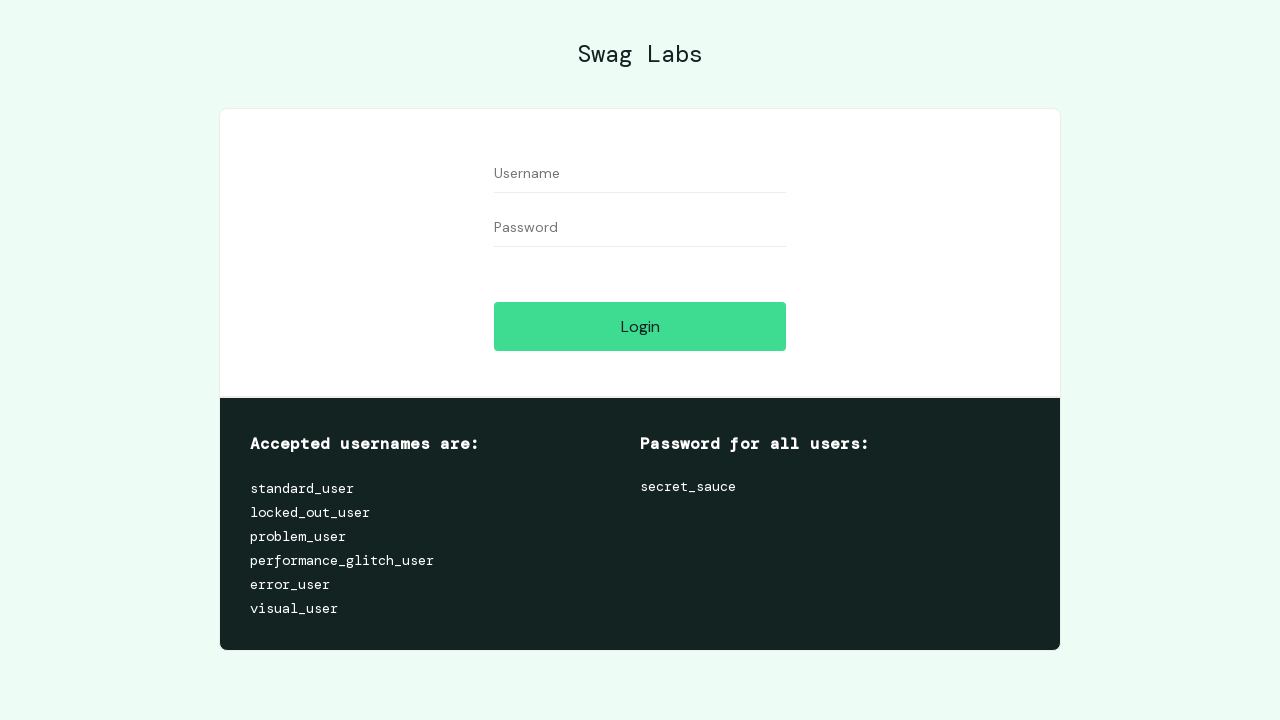

Filled username field with 'problem_user' on #user-name
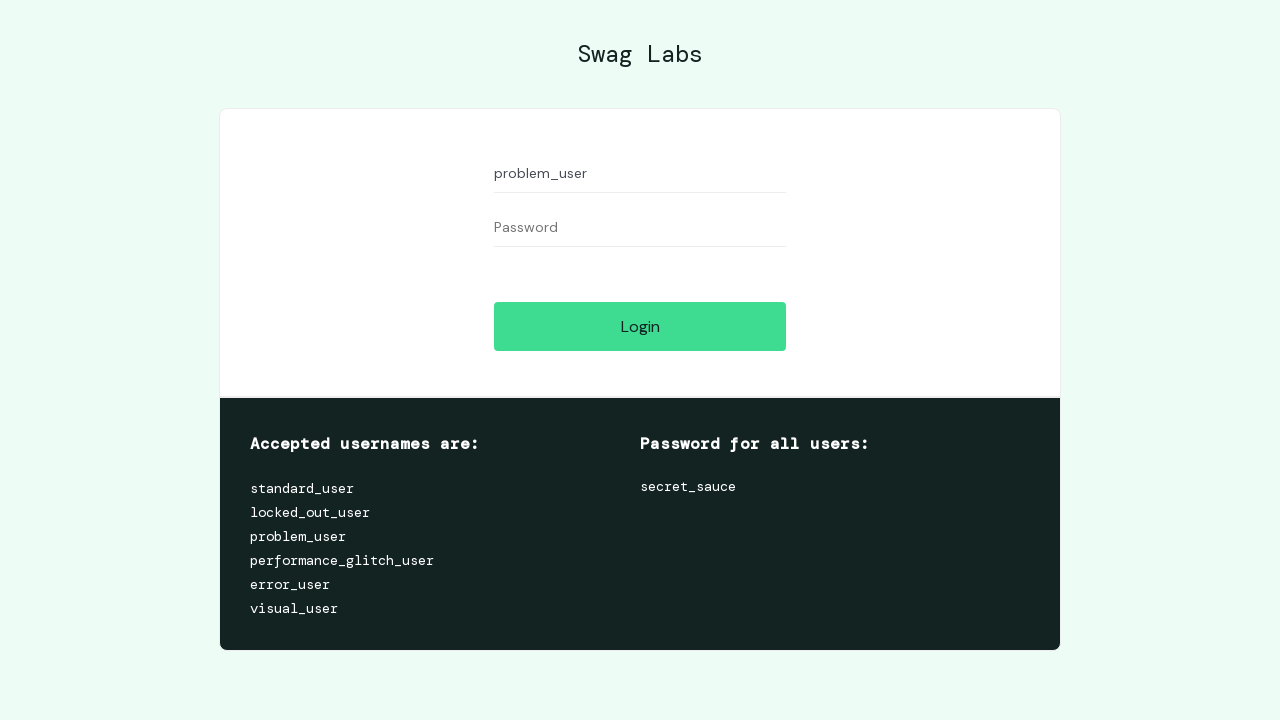

Filled password field with 'secret_sauce' on #password
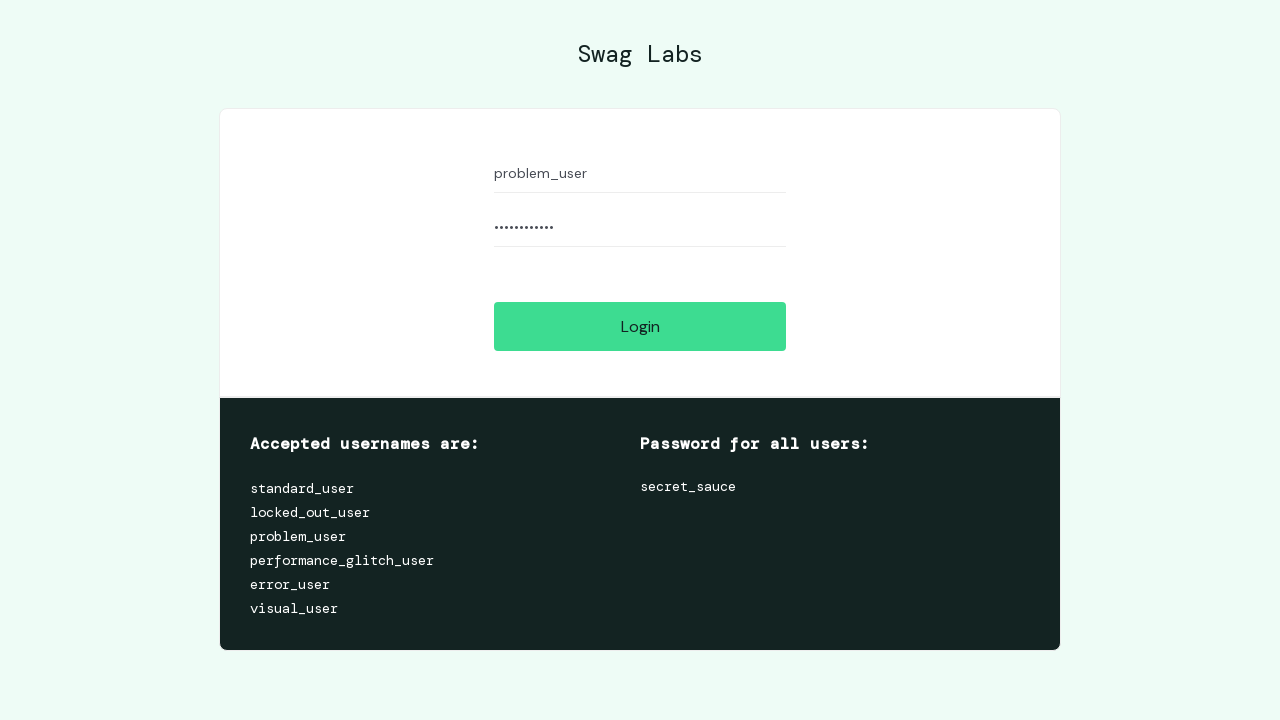

Clicked login button at (640, 326) on #login-button
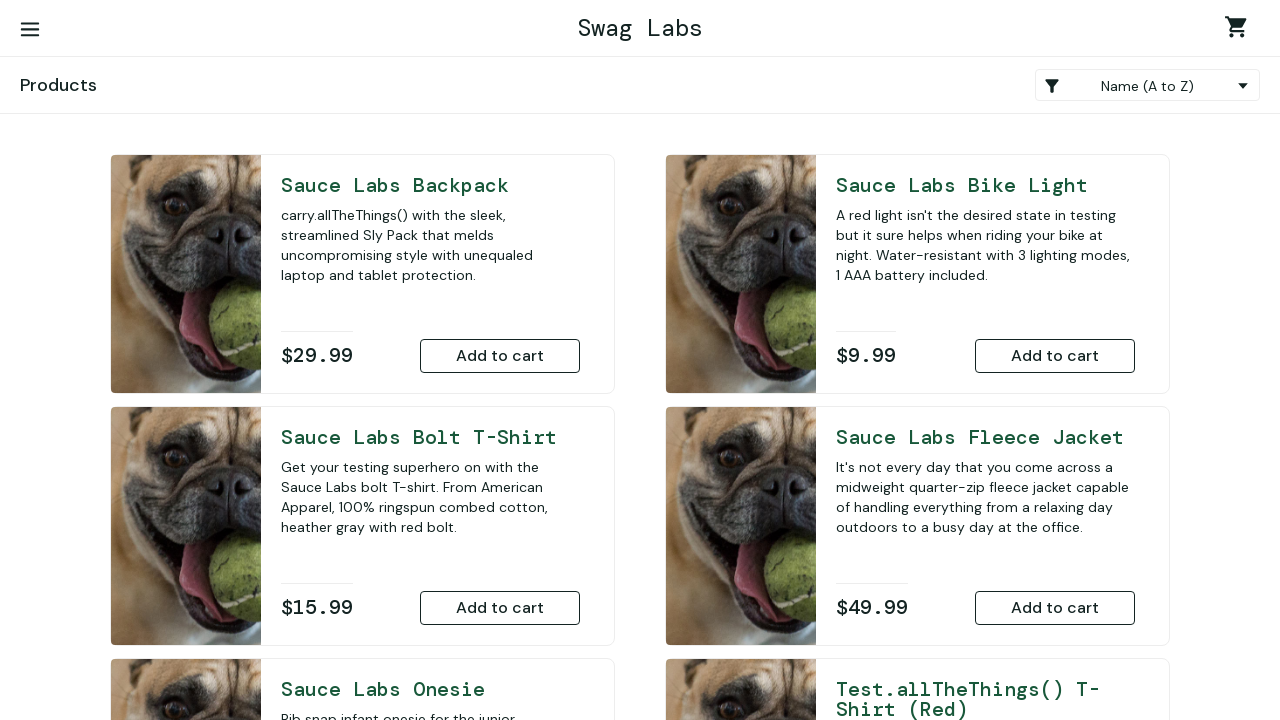

Verified inventory container is displayed after login
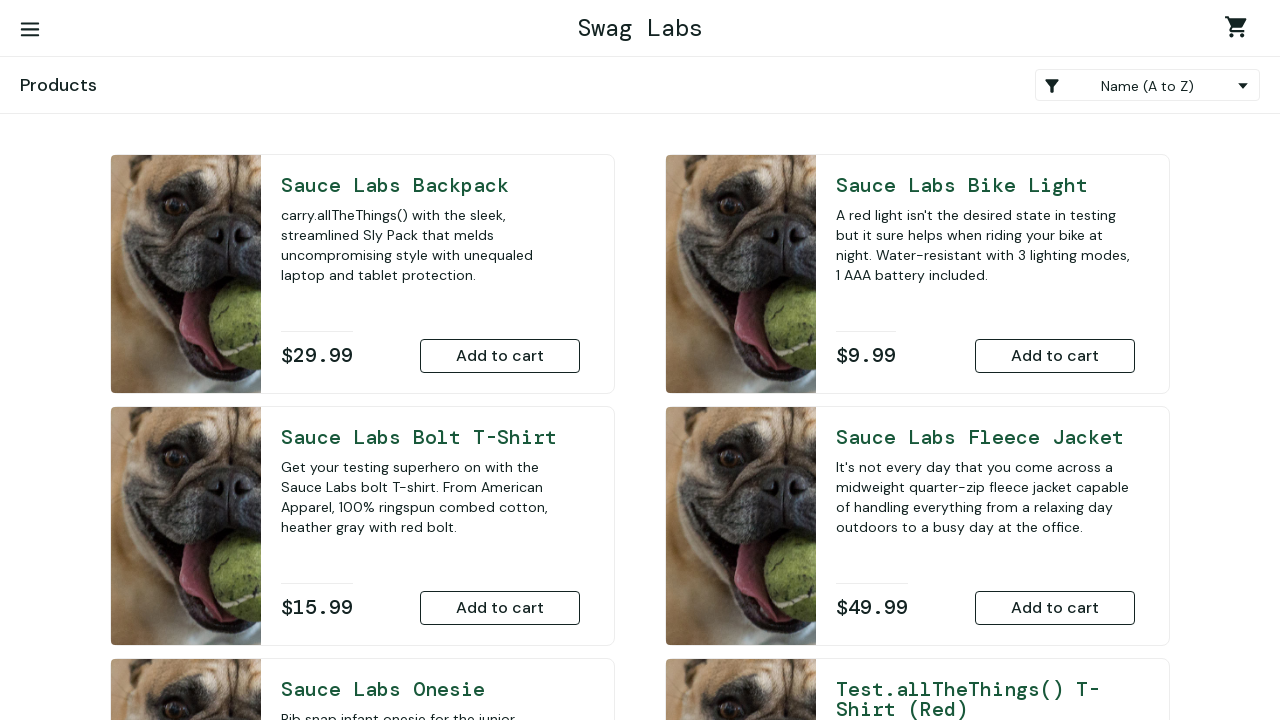

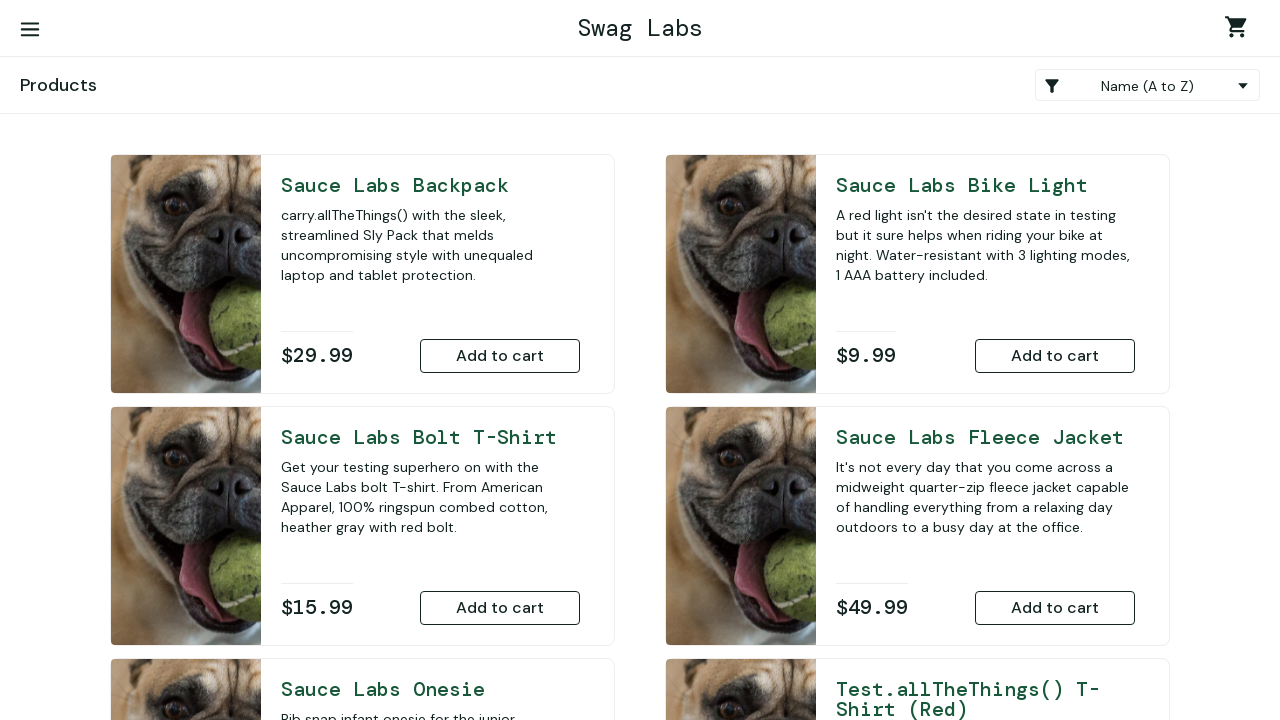